Tests subtraction of two equal numbers (5 - 5)

Starting URL: https://testsheepnz.github.io/BasicCalculator.html

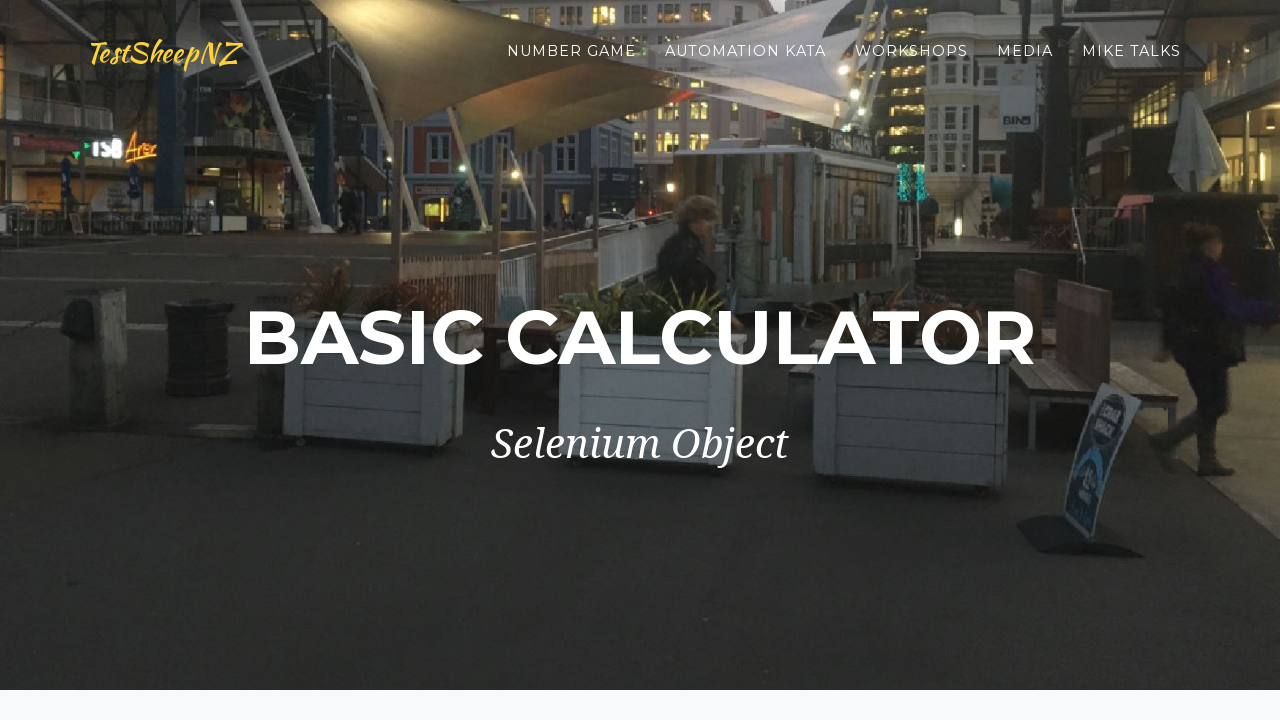

Filled first number field with '5' on #number1Field
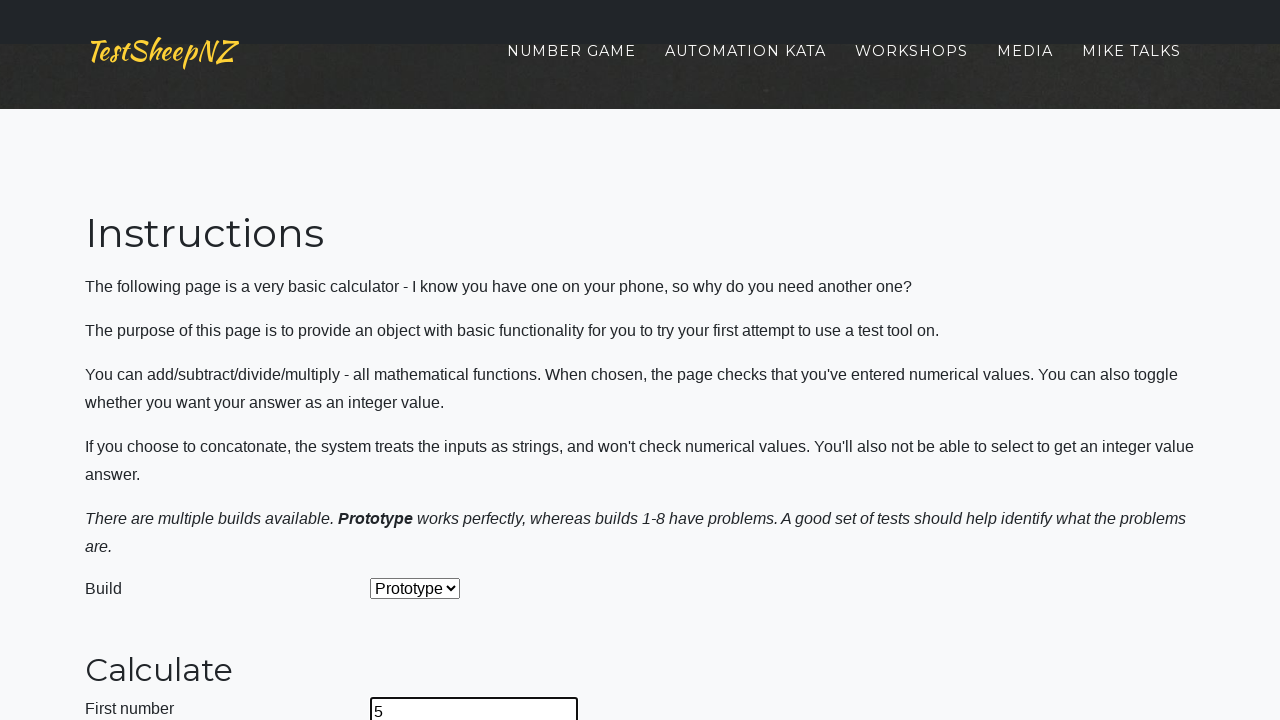

Filled second number field with '5' on #number2Field
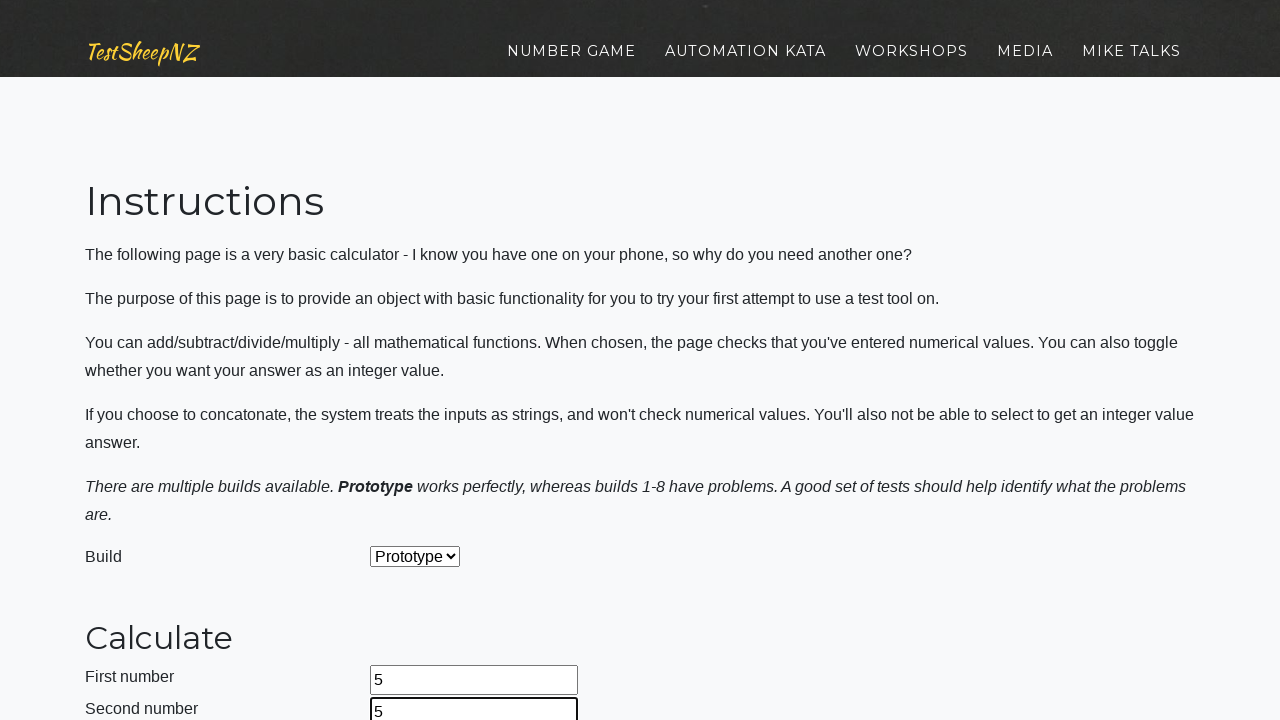

Selected subtraction operation from dropdown on #selectOperationDropdown
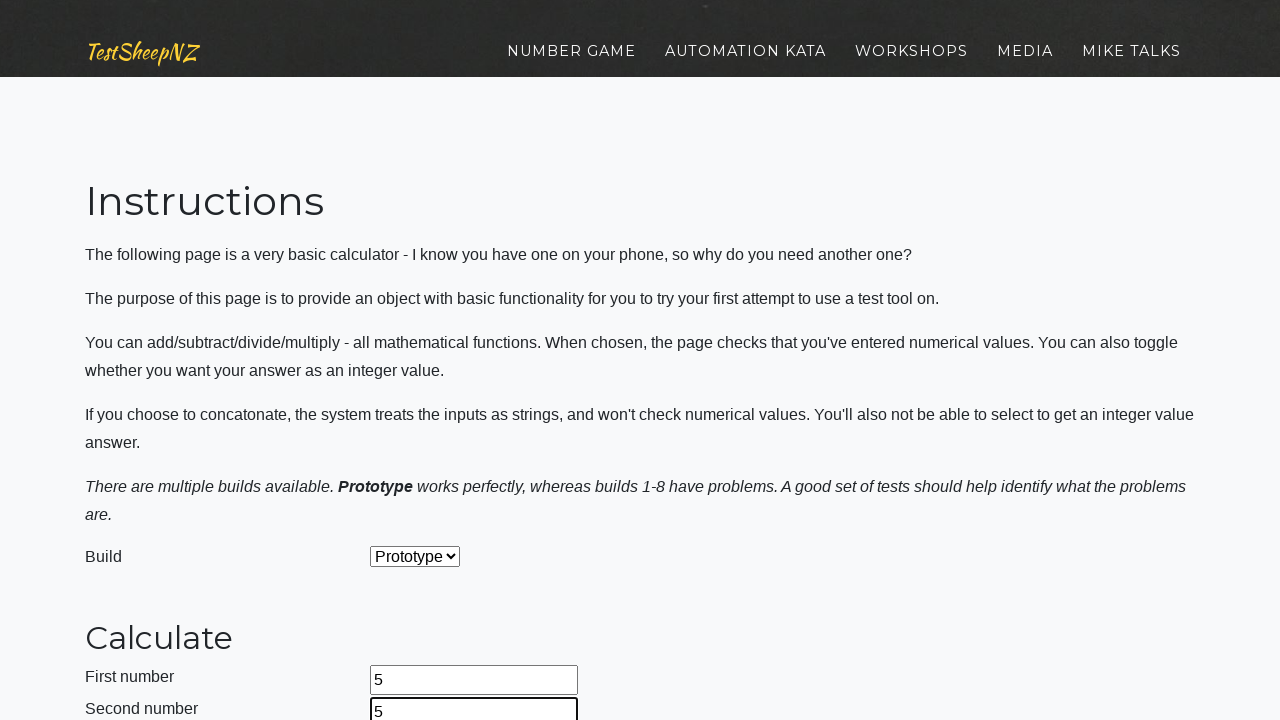

Clicked calculate button to perform 5 - 5 at (422, 361) on #calculateButton
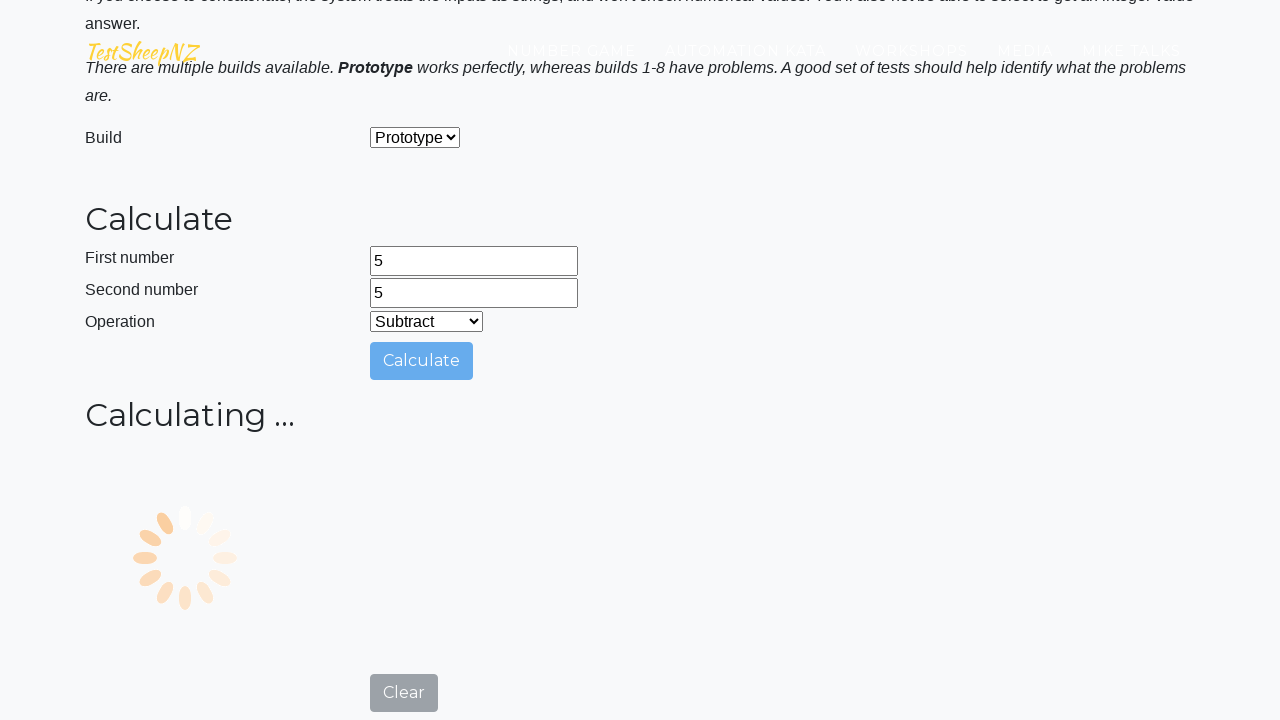

Clicked clear button to reset the form at (404, 485) on #clearButton
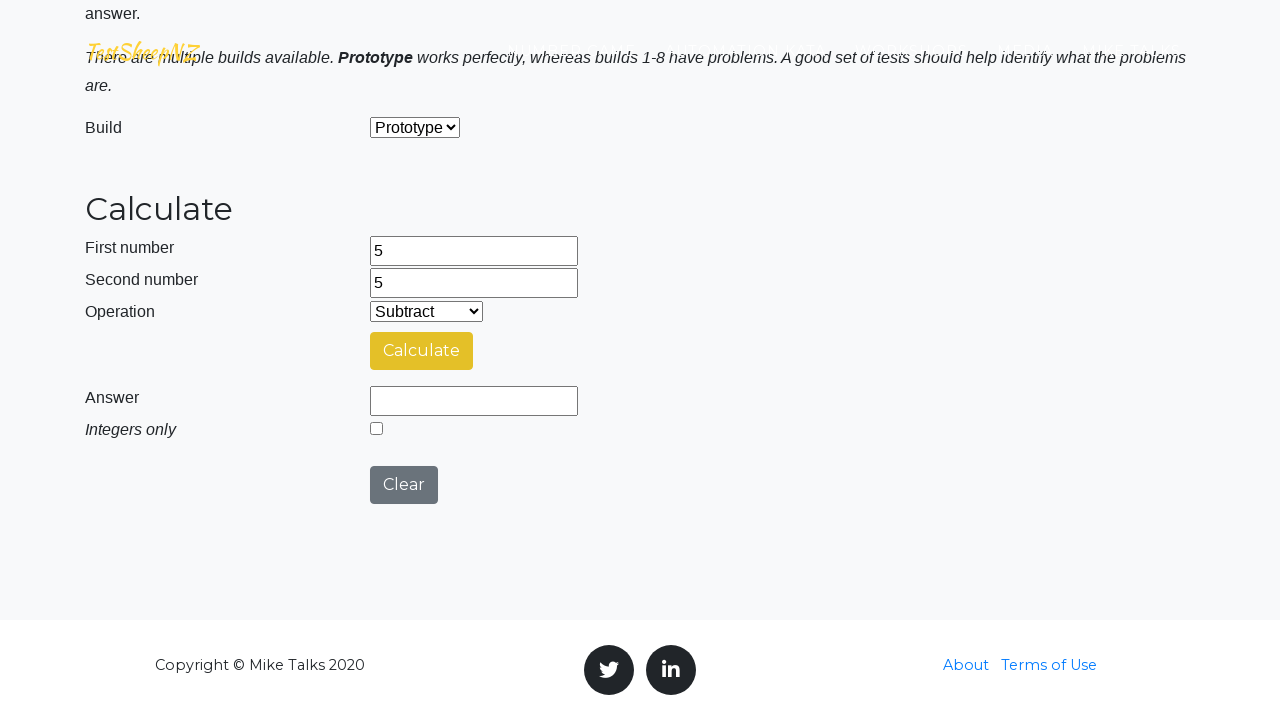

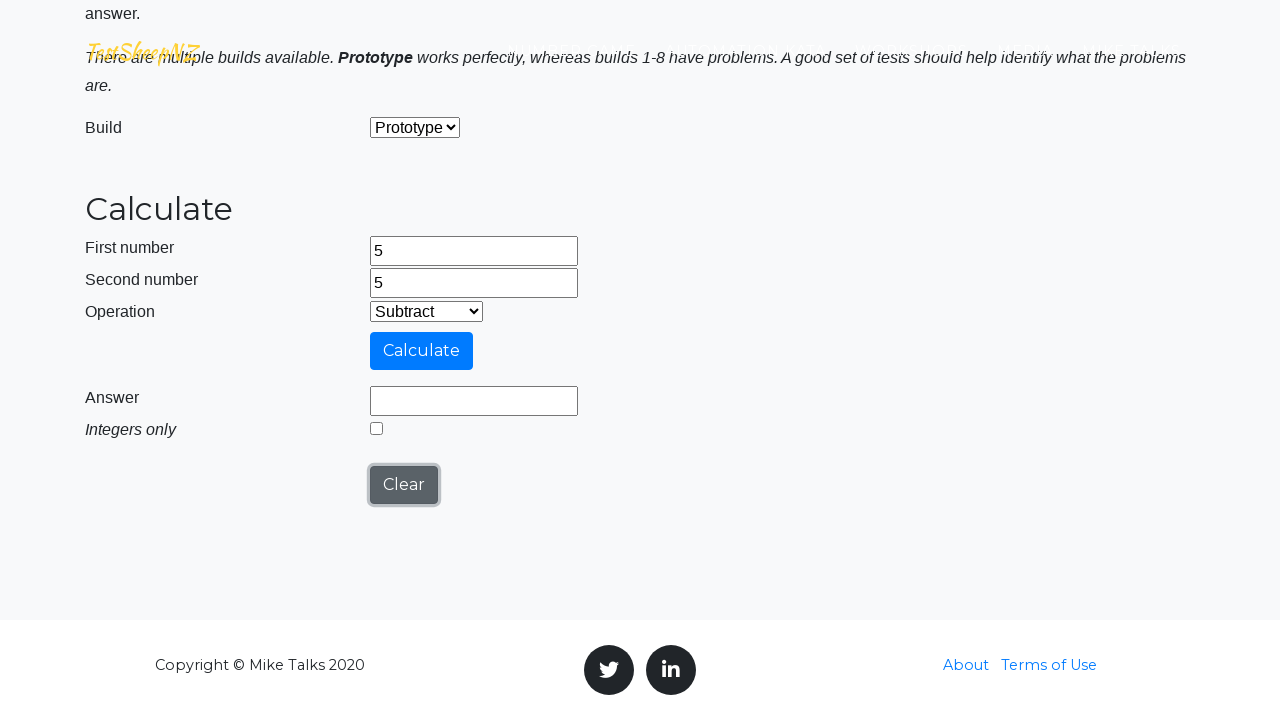